Navigates to a practice page and verifies the presence and structure of a product table, including checking that table rows and columns exist and are accessible.

Starting URL: http://qaclickacademy.com/practice.php

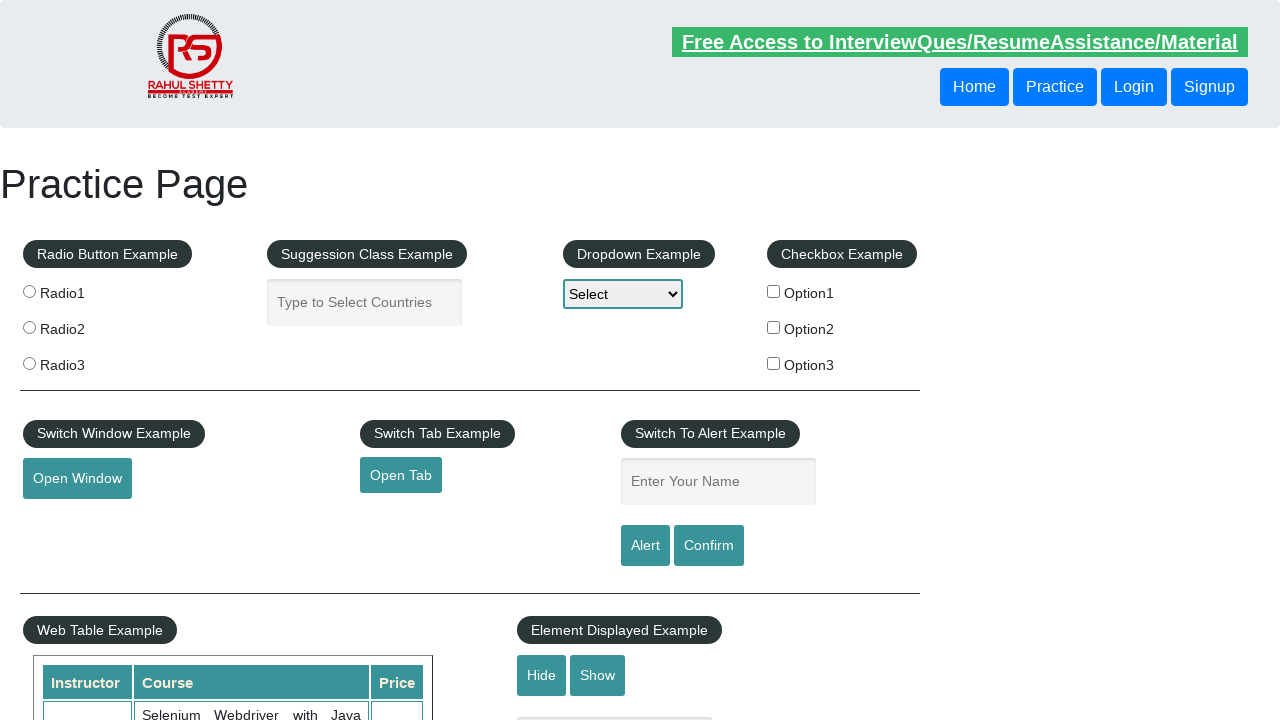

Waited for product table to be visible
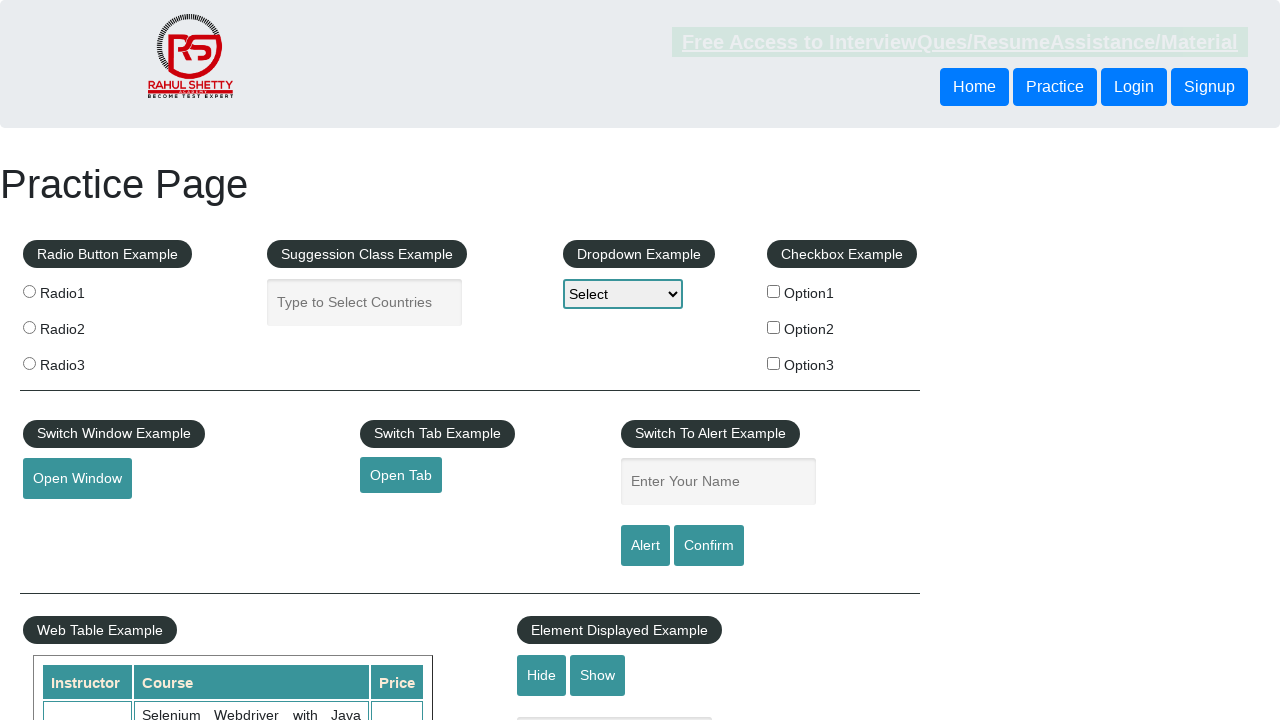

Located product table element
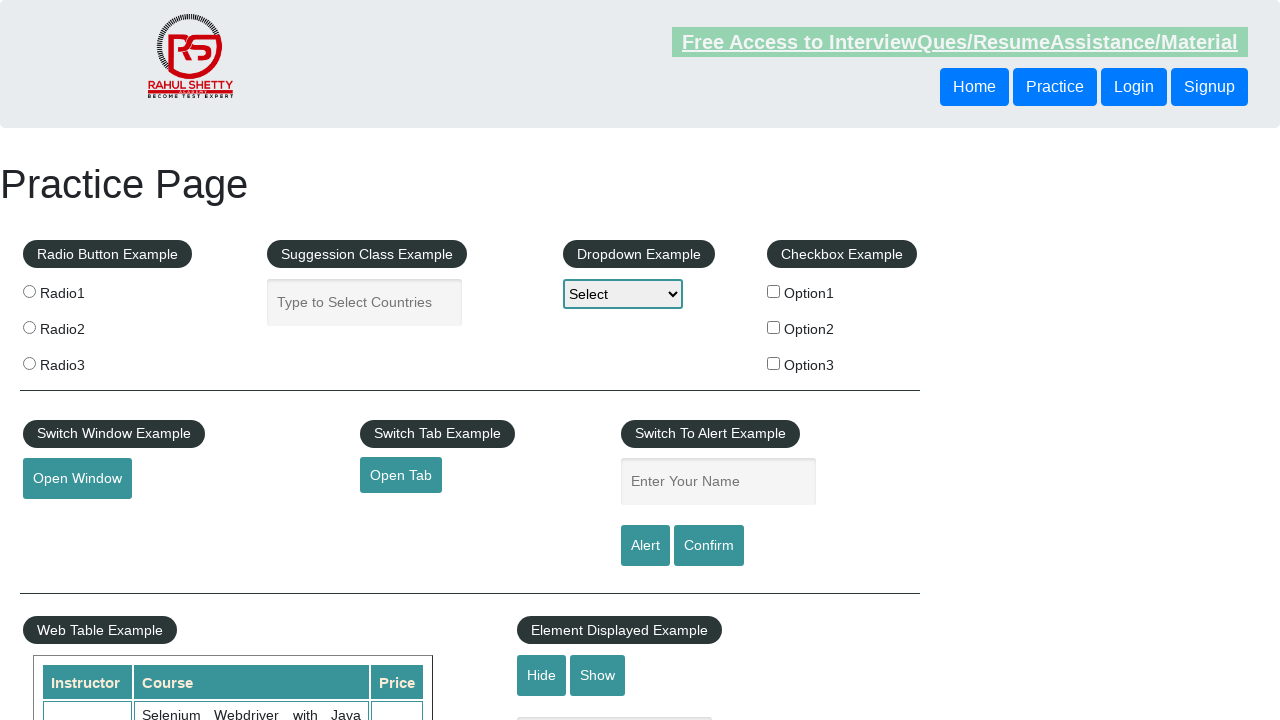

Located all table rows
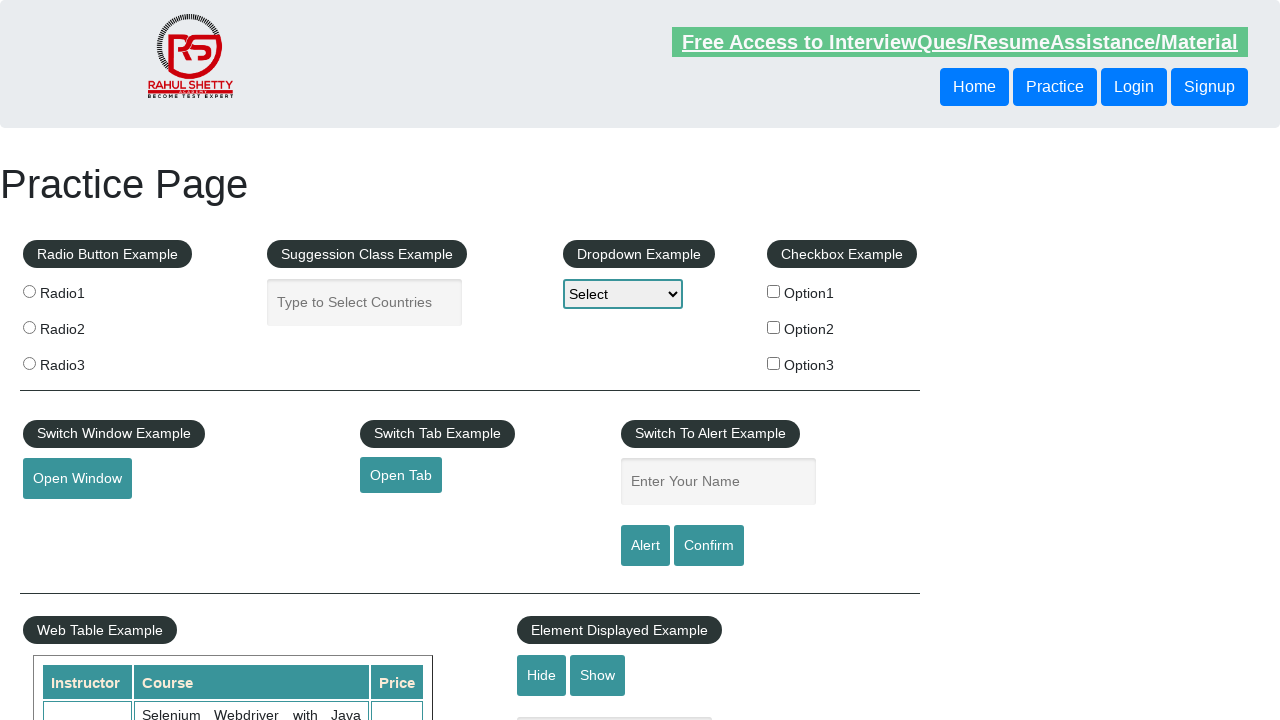

Verified first table row exists
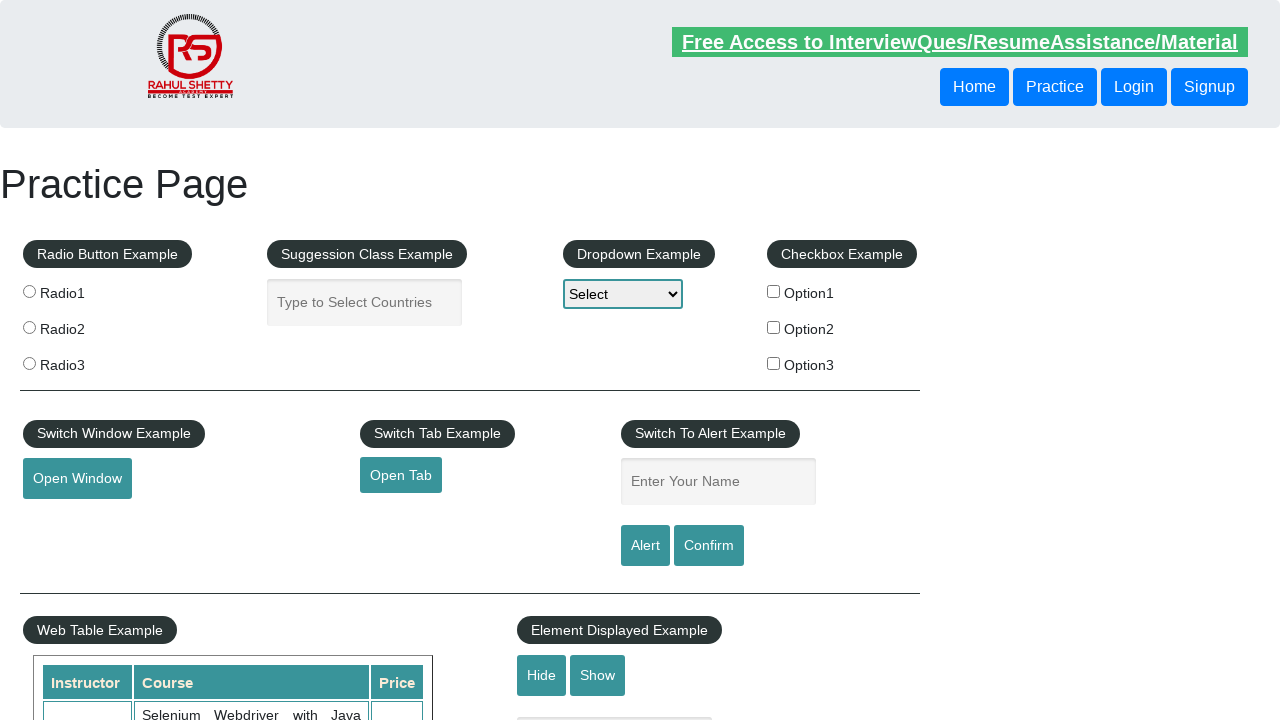

Located header cells in first row
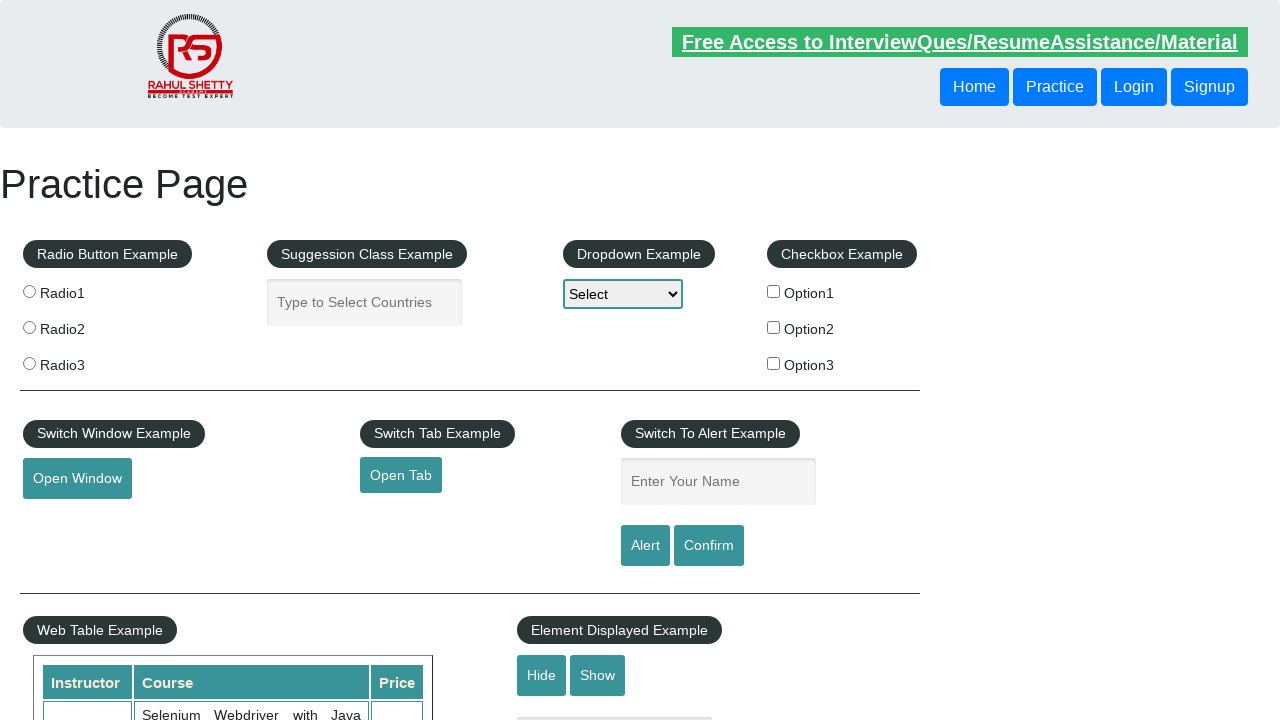

Verified first header cell exists
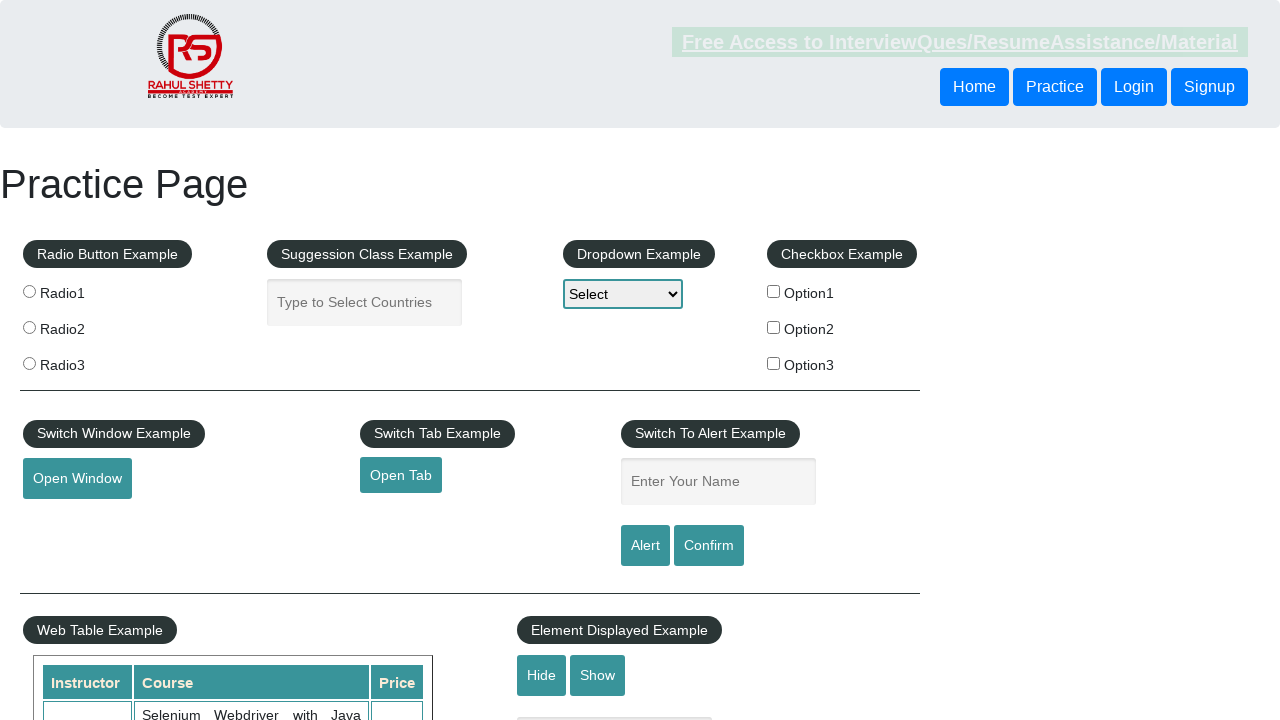

Located cells in third table row
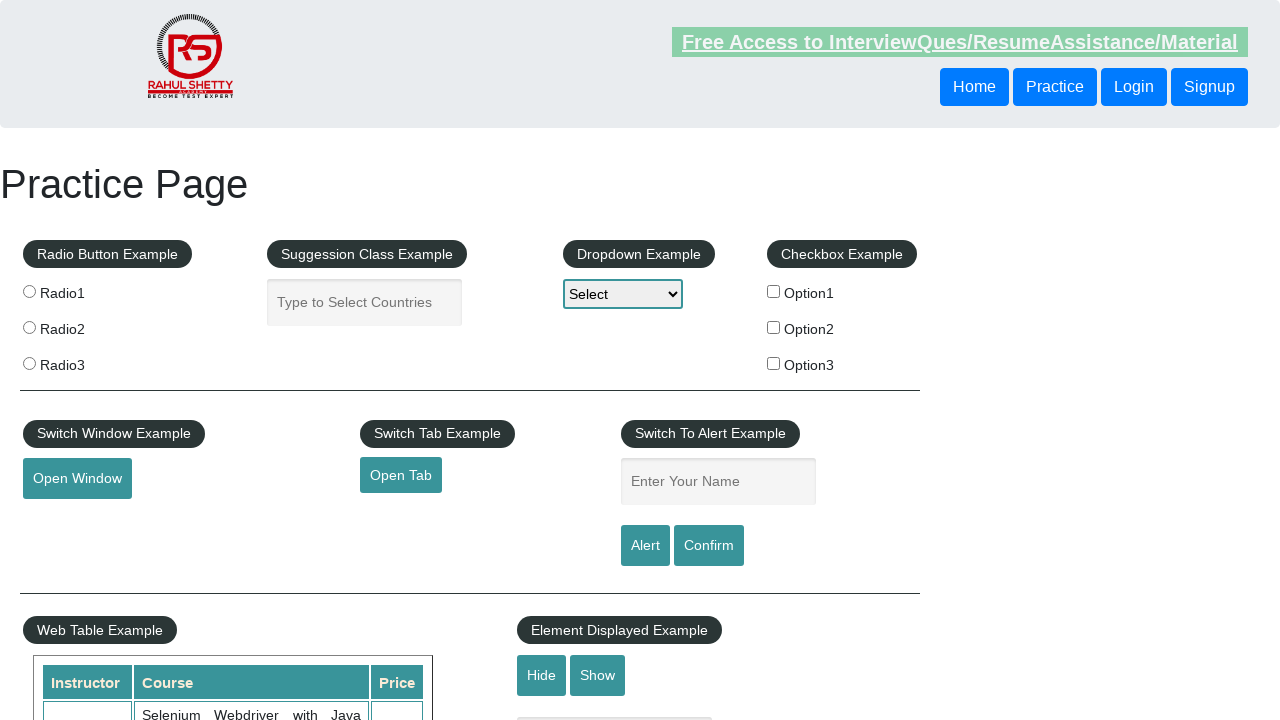

Verified first cell in third row exists
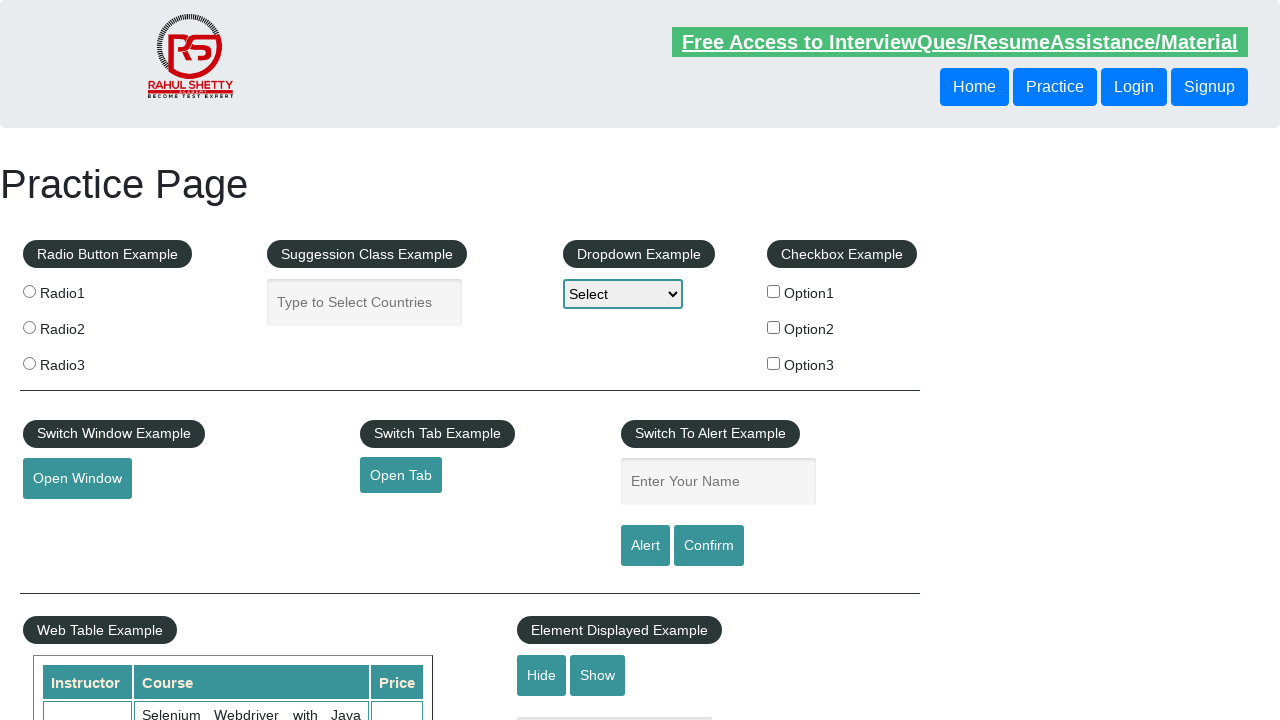

Verified third row cell 0 is accessible
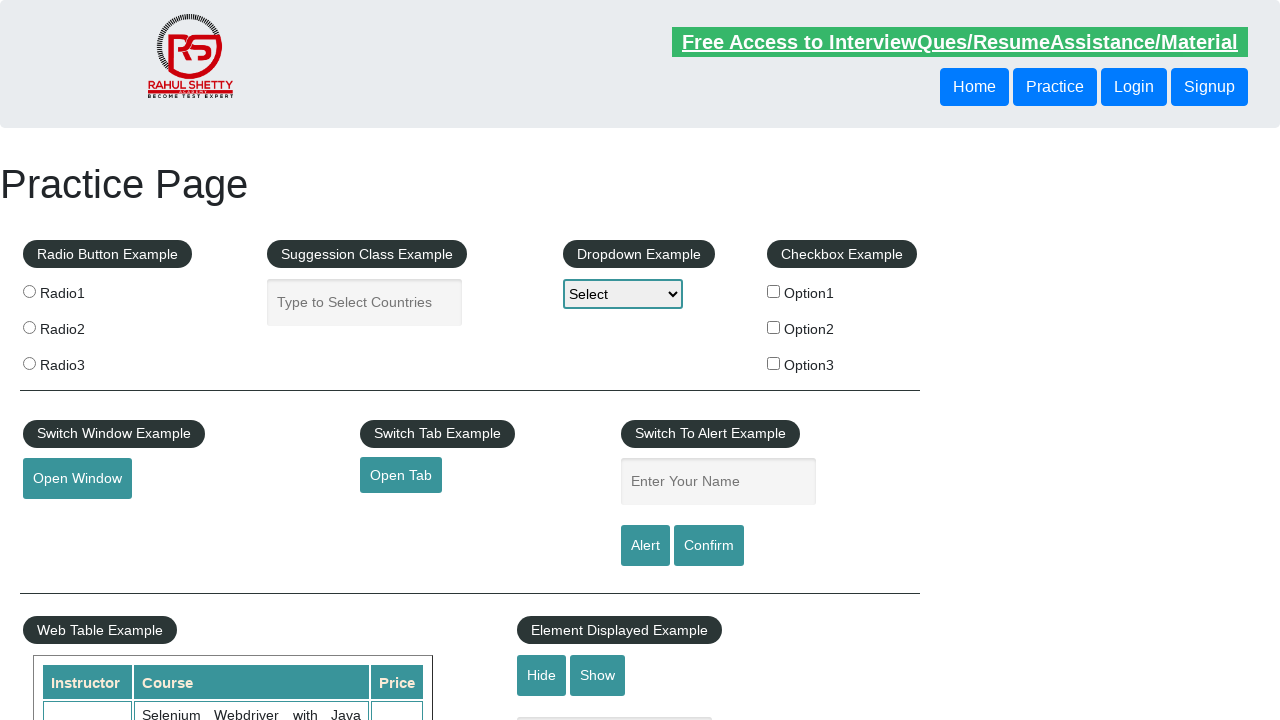

Verified third row cell 1 is accessible
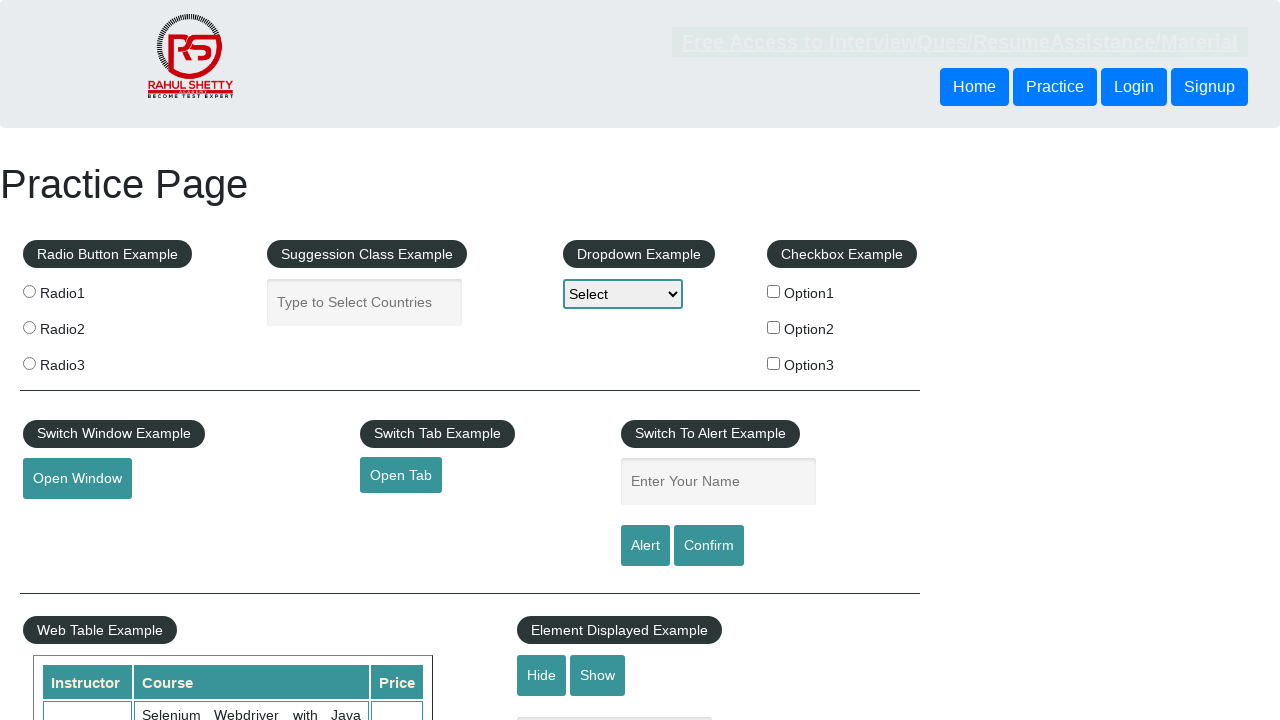

Verified third row cell 2 is accessible
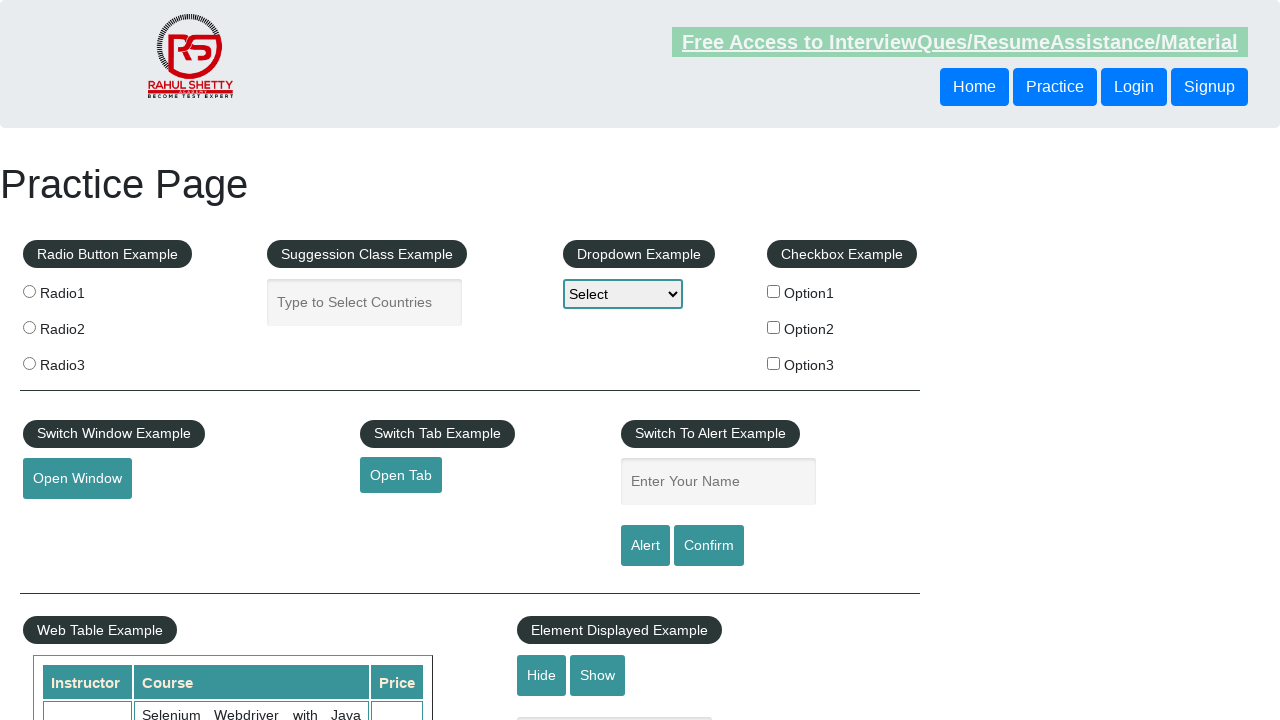

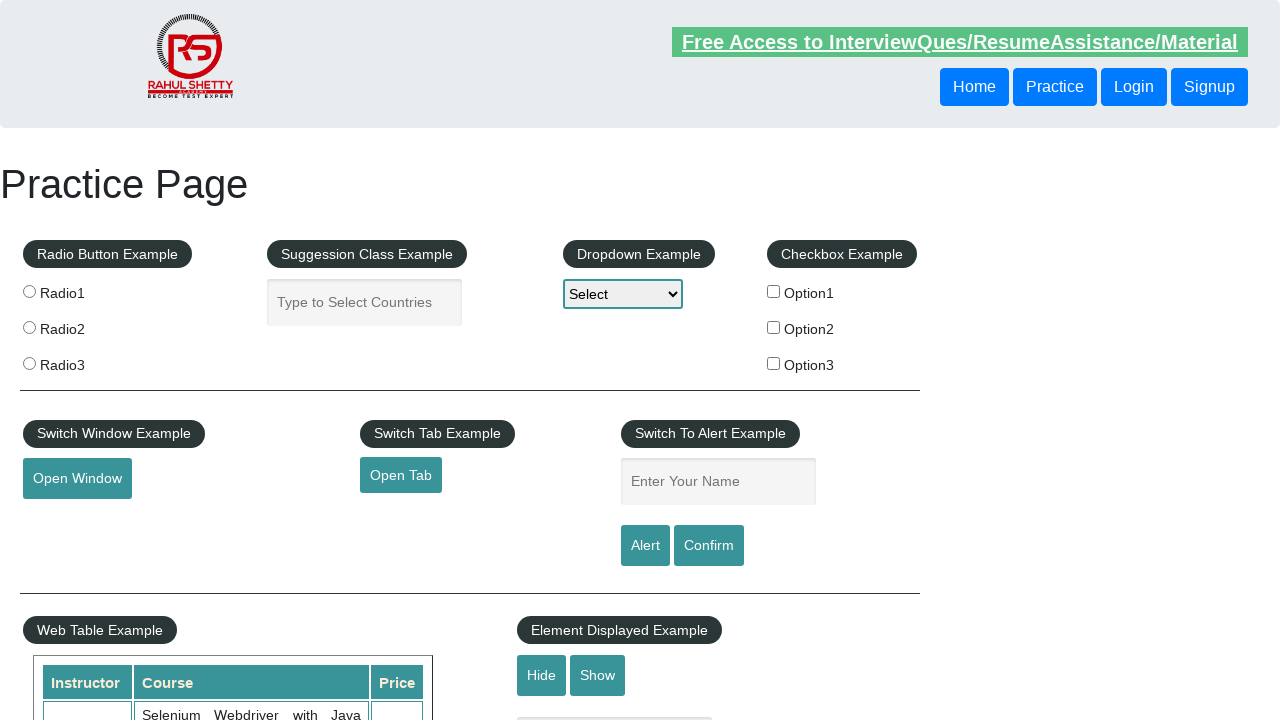